Simple navigation to a page about HTML file input types with wait configuration

Starting URL: https://html.com/input-type-file/

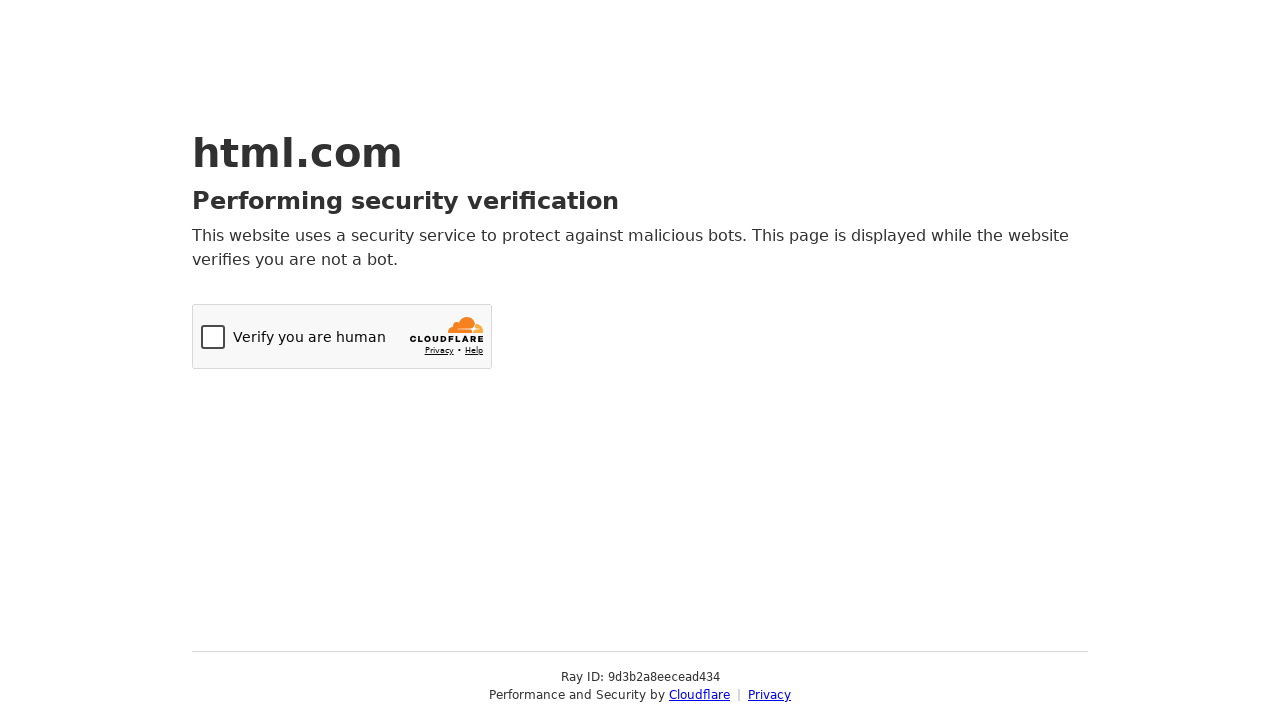

Navigated to HTML file input types page
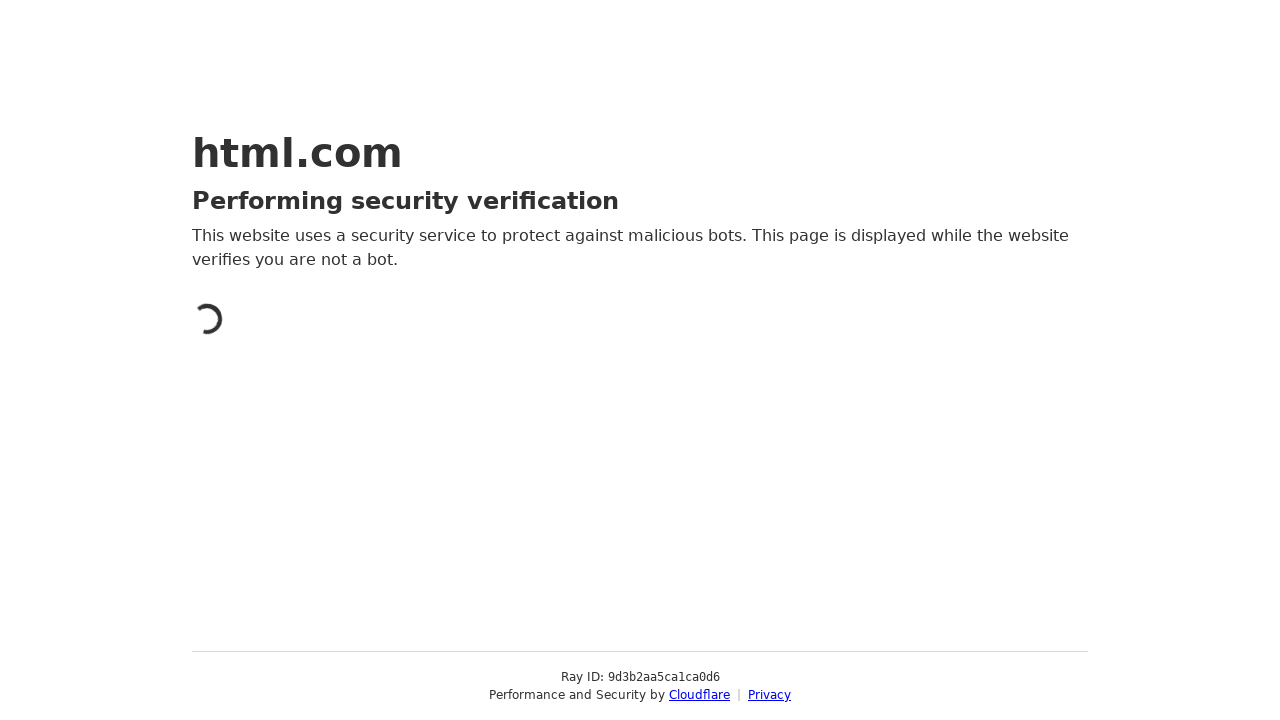

Waited for page to reach network idle state
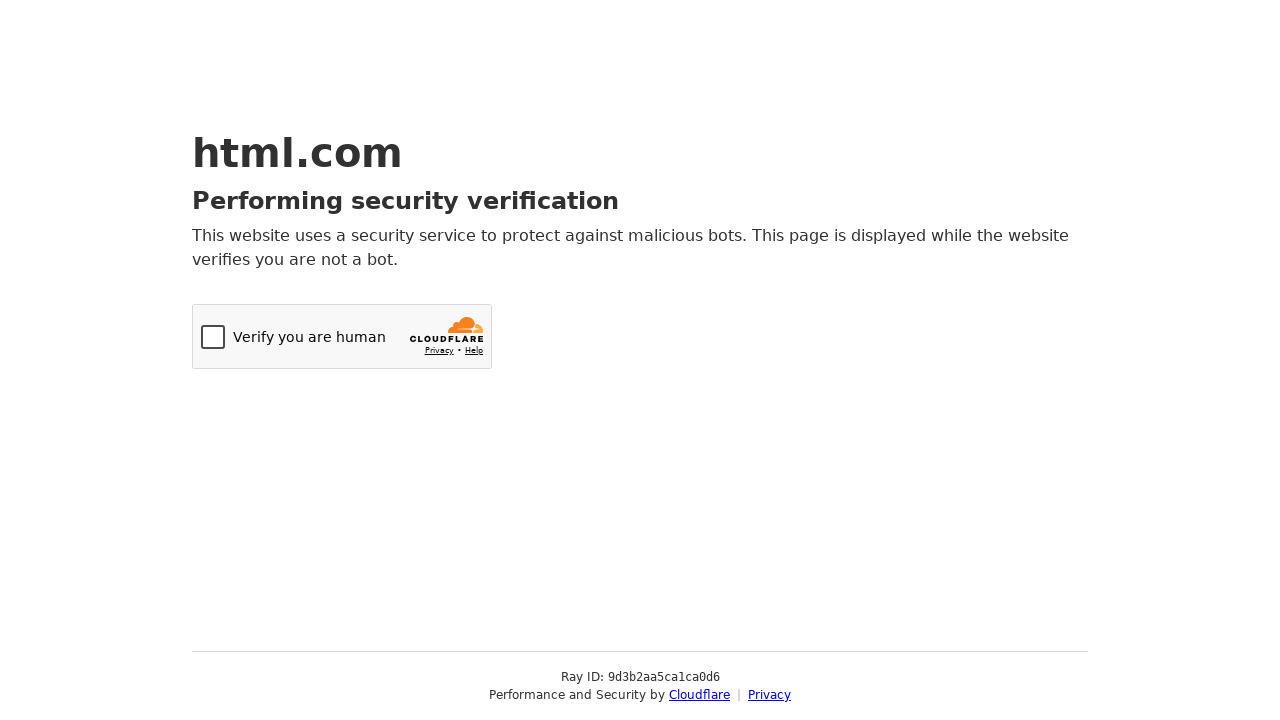

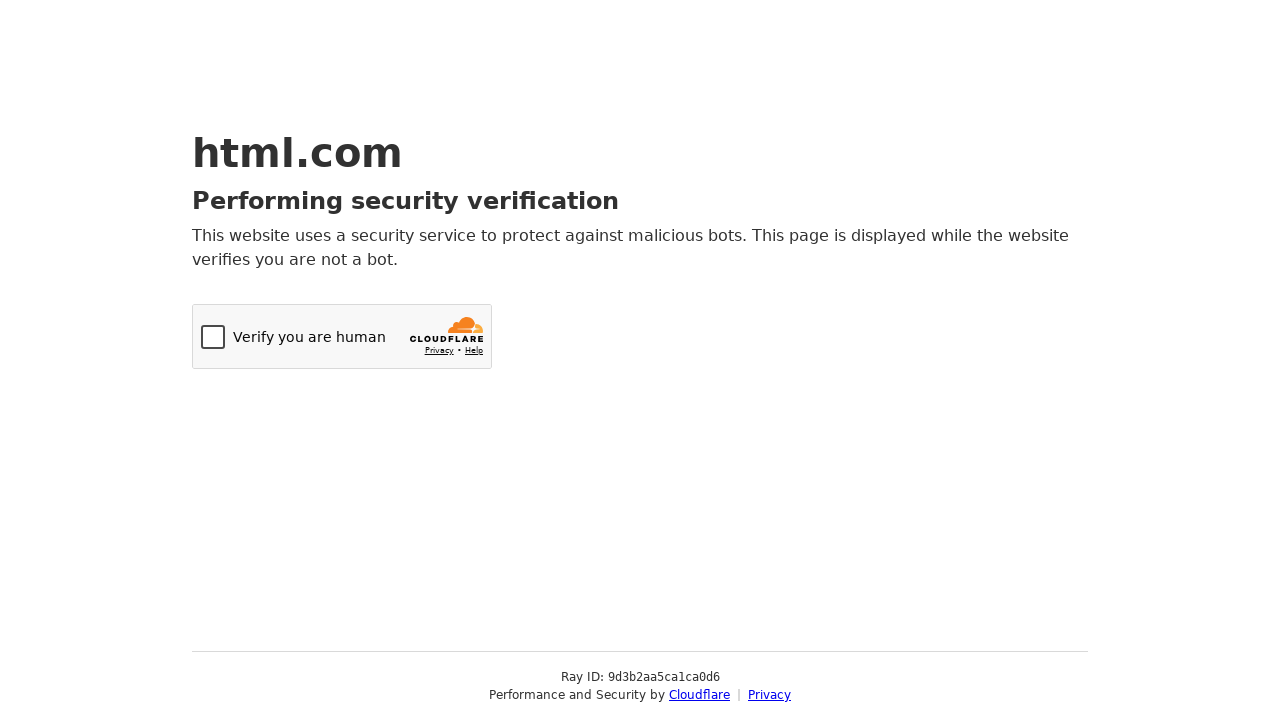